Tests that a todo item is removed when edited to an empty string

Starting URL: https://demo.playwright.dev/todomvc

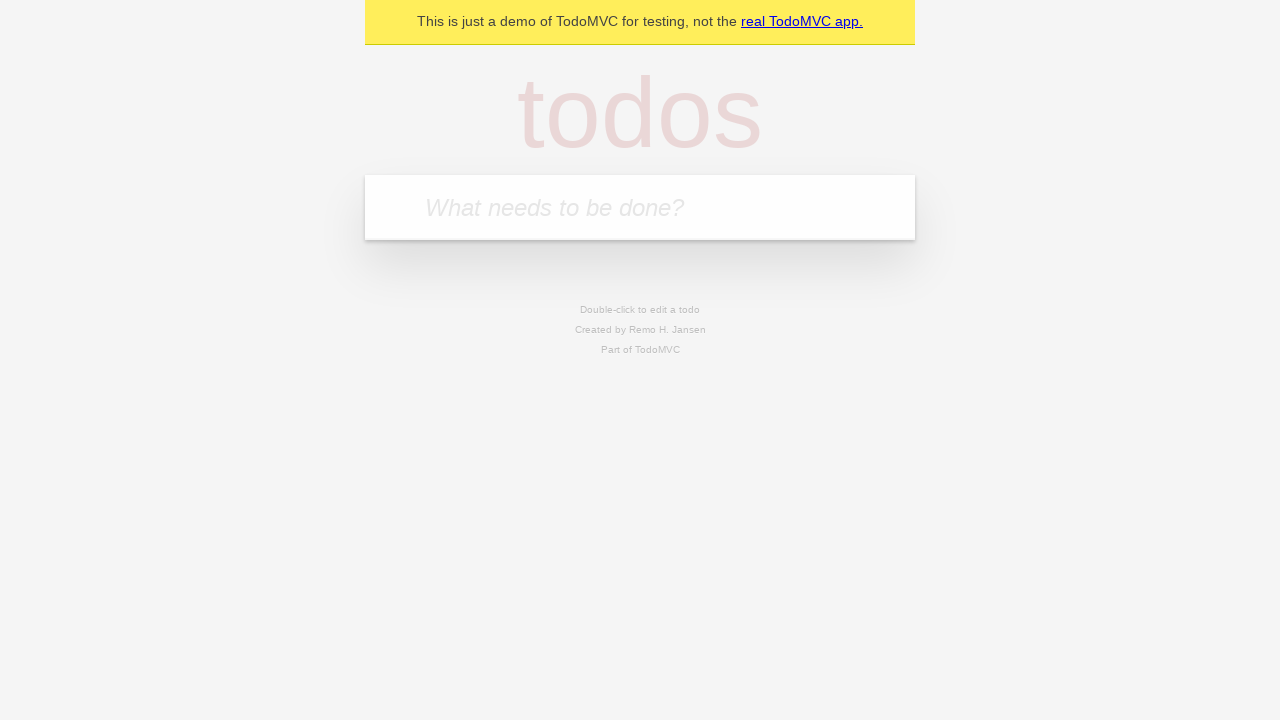

Filled input field with 'buy some cheese' on internal:attr=[placeholder="What needs to be done?"i]
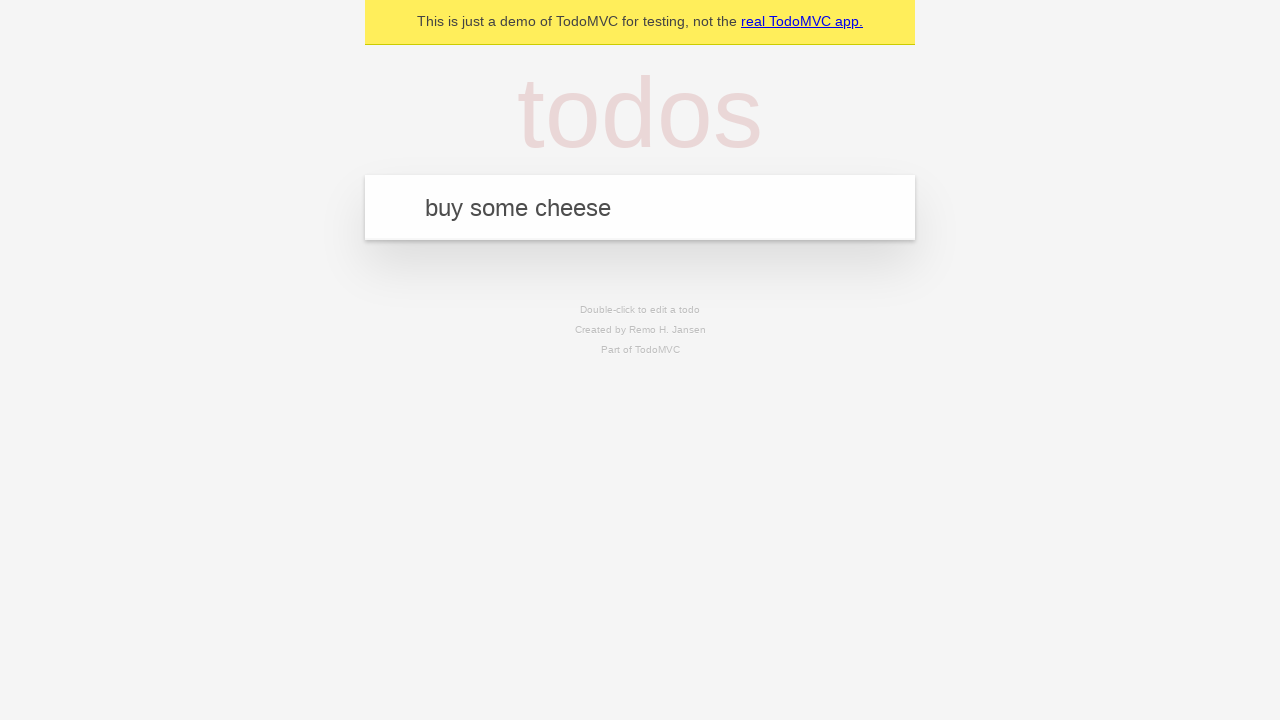

Pressed Enter to add first todo item on internal:attr=[placeholder="What needs to be done?"i]
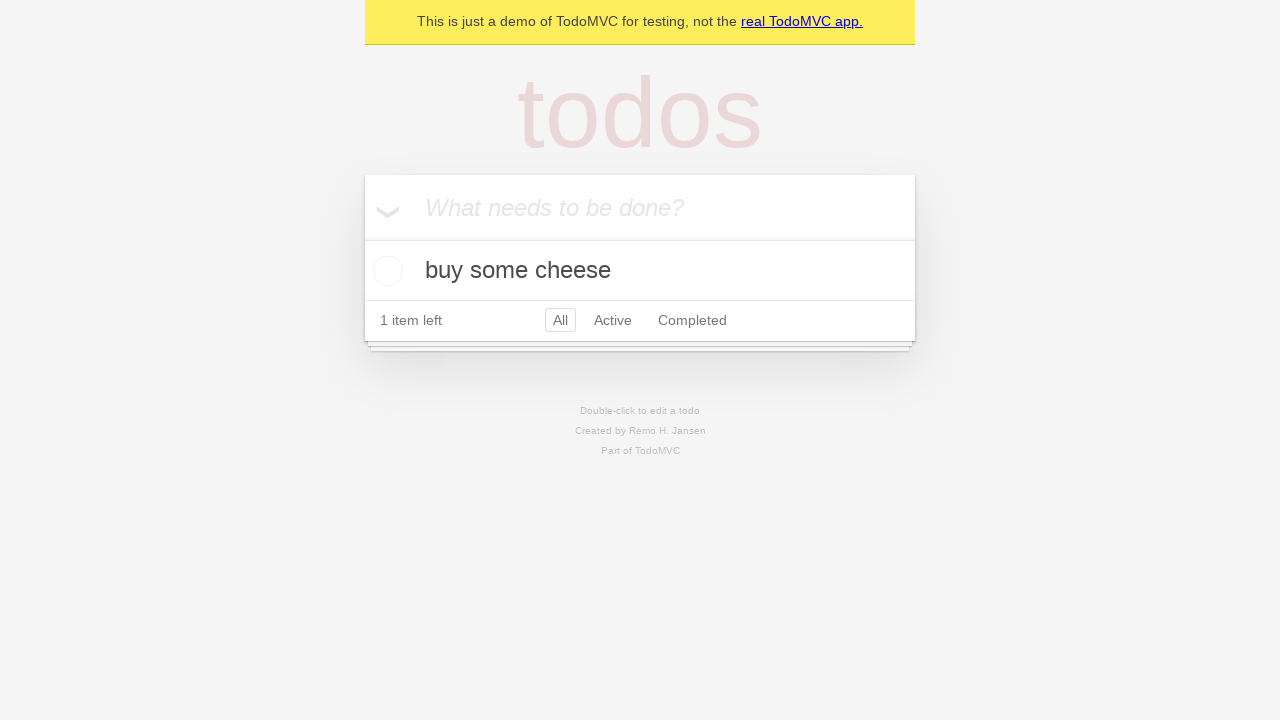

Filled input field with 'feed the cat' on internal:attr=[placeholder="What needs to be done?"i]
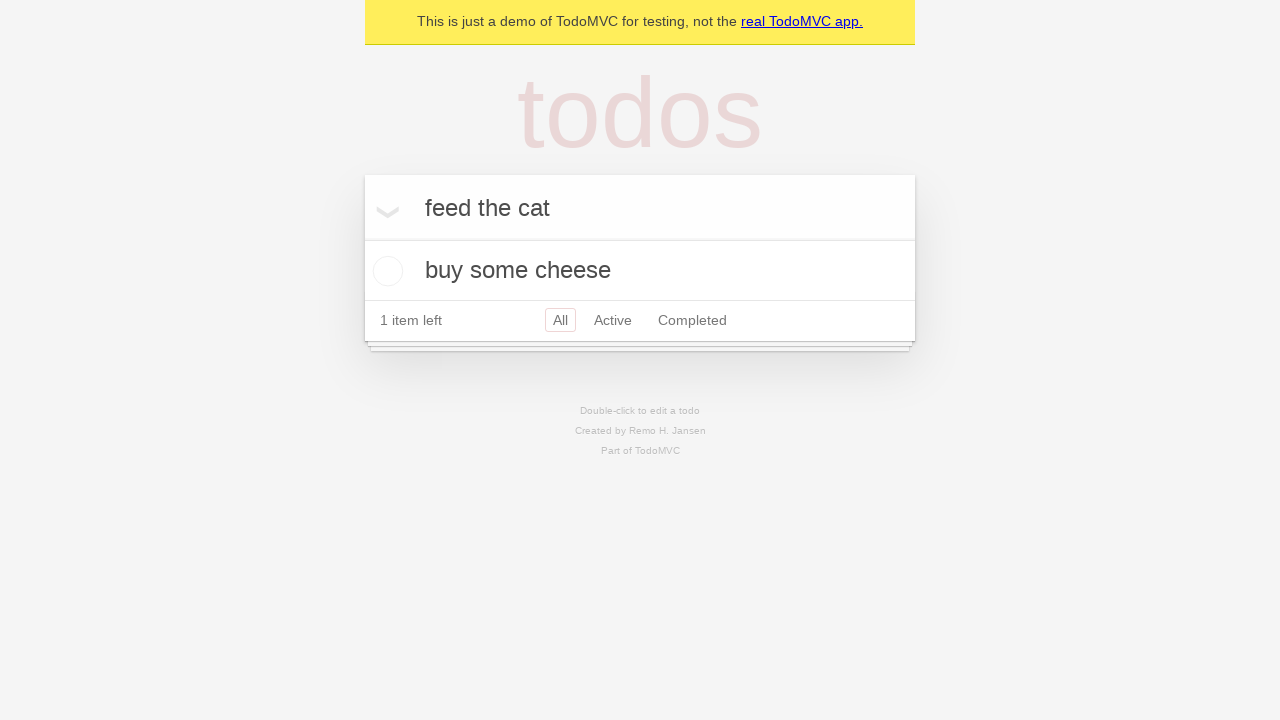

Pressed Enter to add second todo item on internal:attr=[placeholder="What needs to be done?"i]
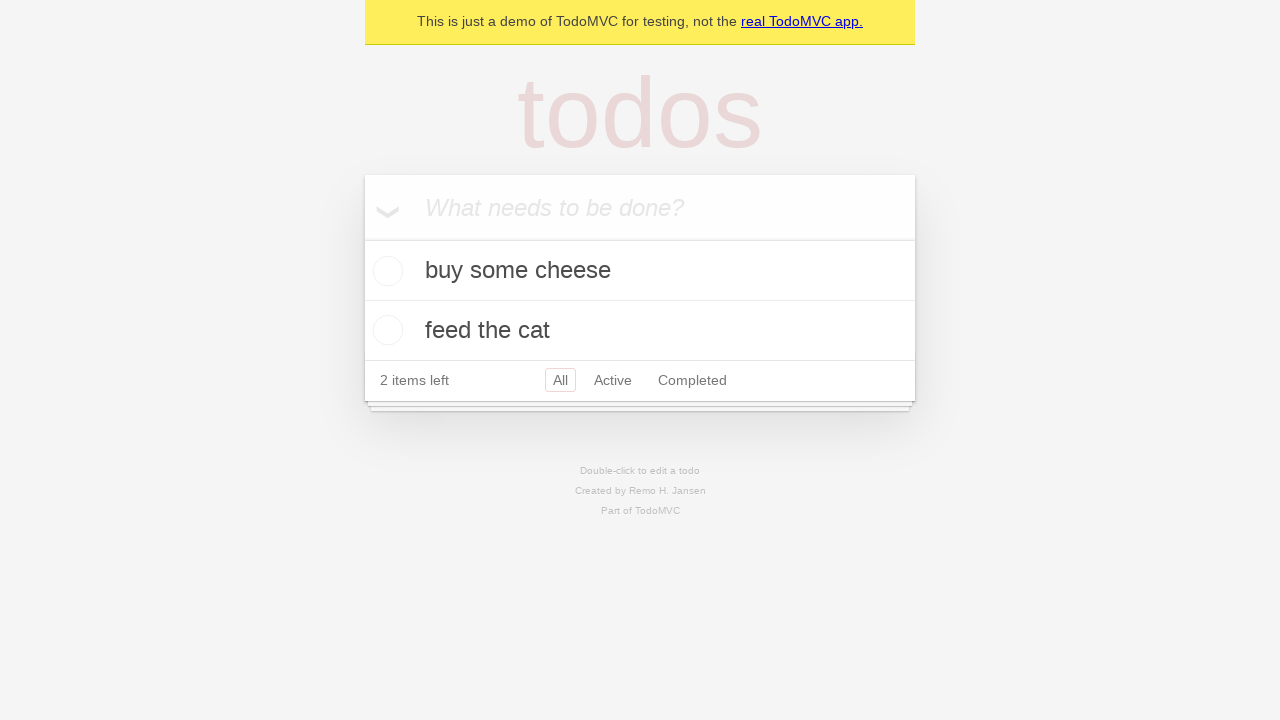

Filled input field with 'book a doctors appointment' on internal:attr=[placeholder="What needs to be done?"i]
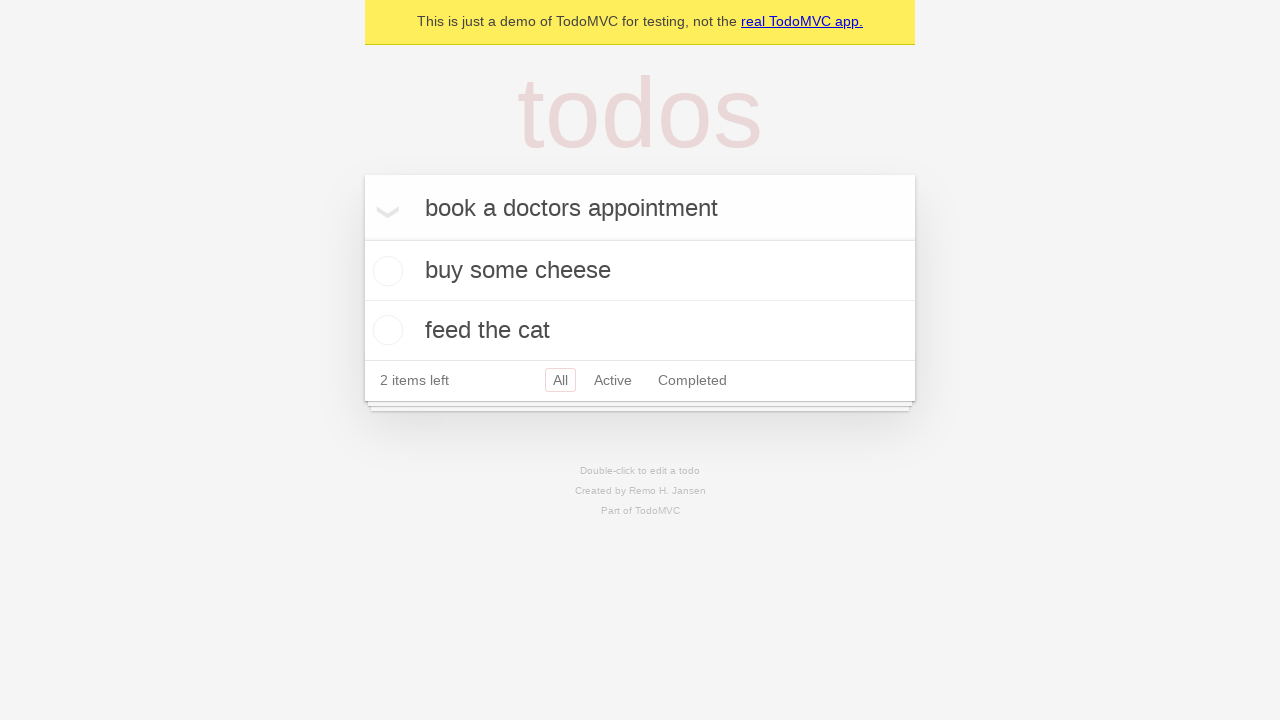

Pressed Enter to add third todo item on internal:attr=[placeholder="What needs to be done?"i]
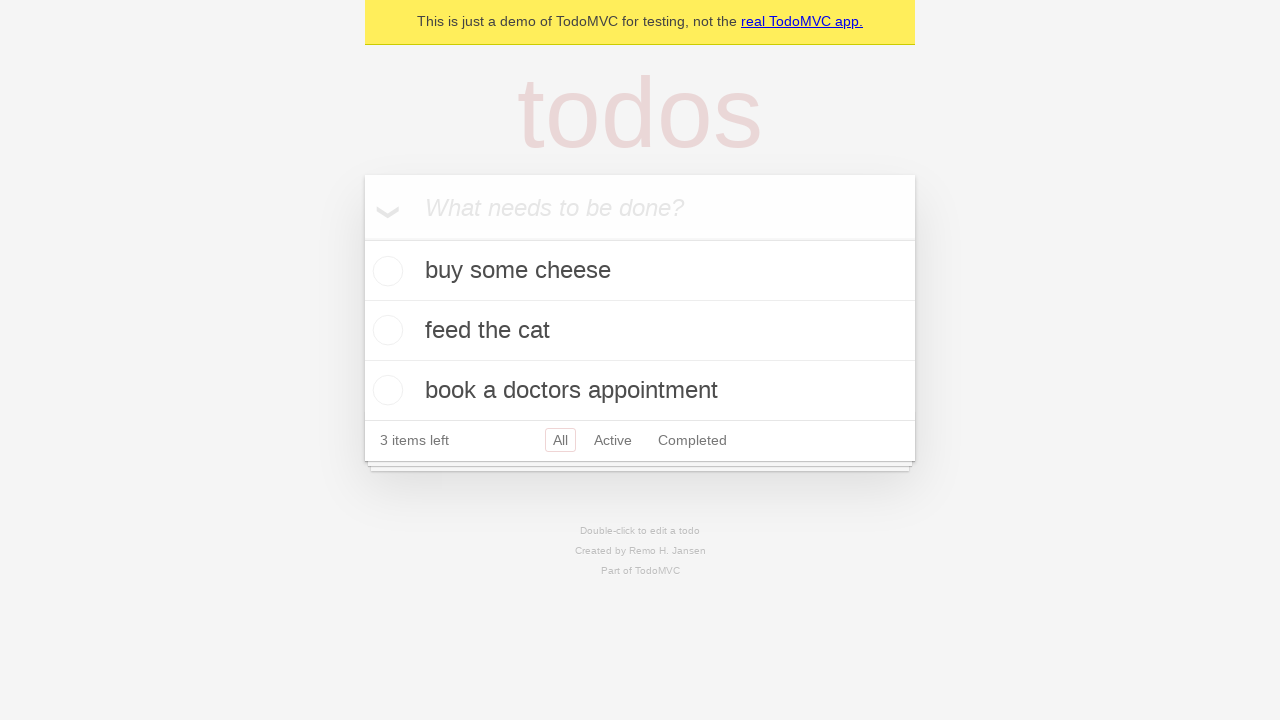

Double-clicked on second todo item to enter edit mode at (640, 331) on [data-testid='todo-item'] >> nth=1
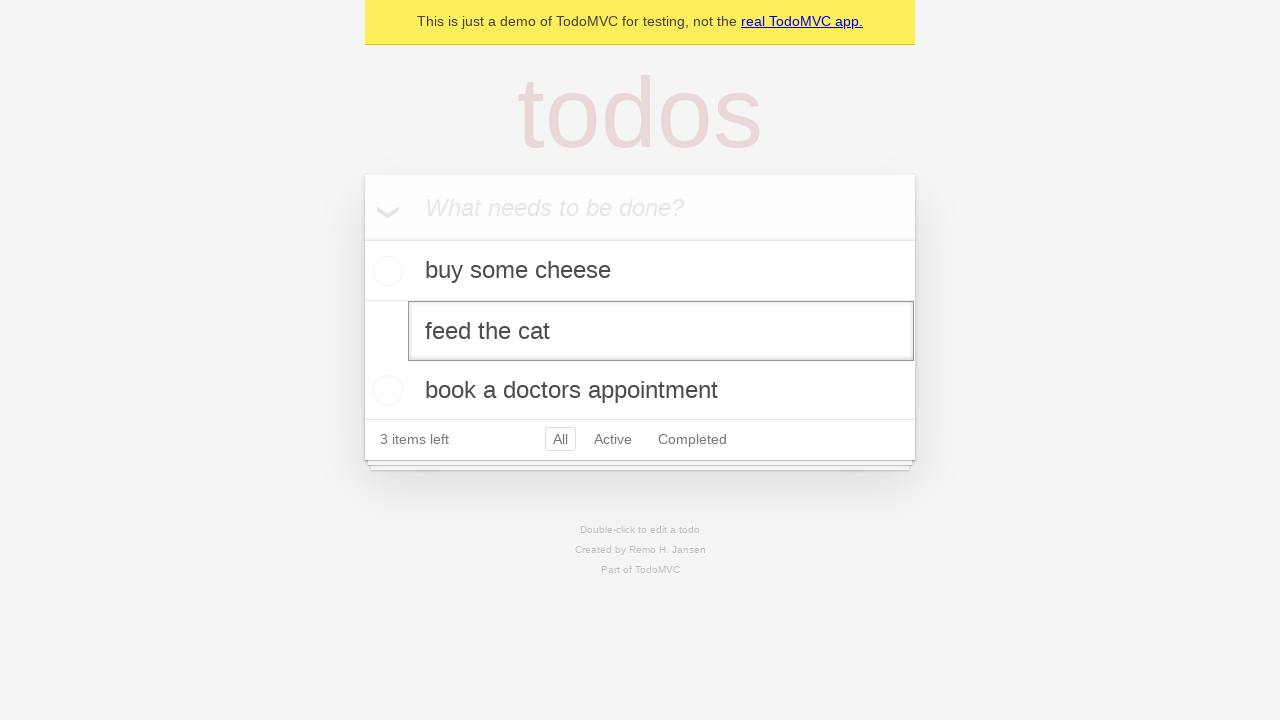

Cleared the edit textbox to empty string on [data-testid='todo-item'] >> nth=1 >> internal:role=textbox[name="Edit"i]
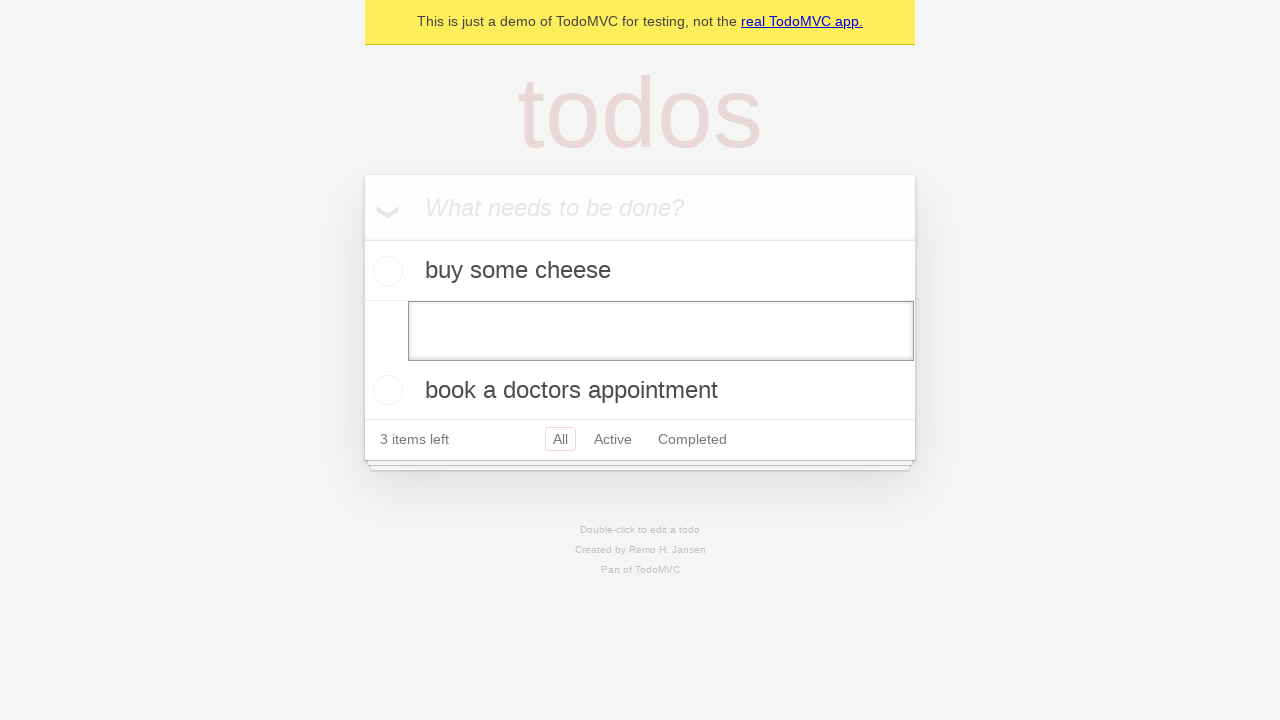

Pressed Enter to confirm empty edit, removing the todo item on [data-testid='todo-item'] >> nth=1 >> internal:role=textbox[name="Edit"i]
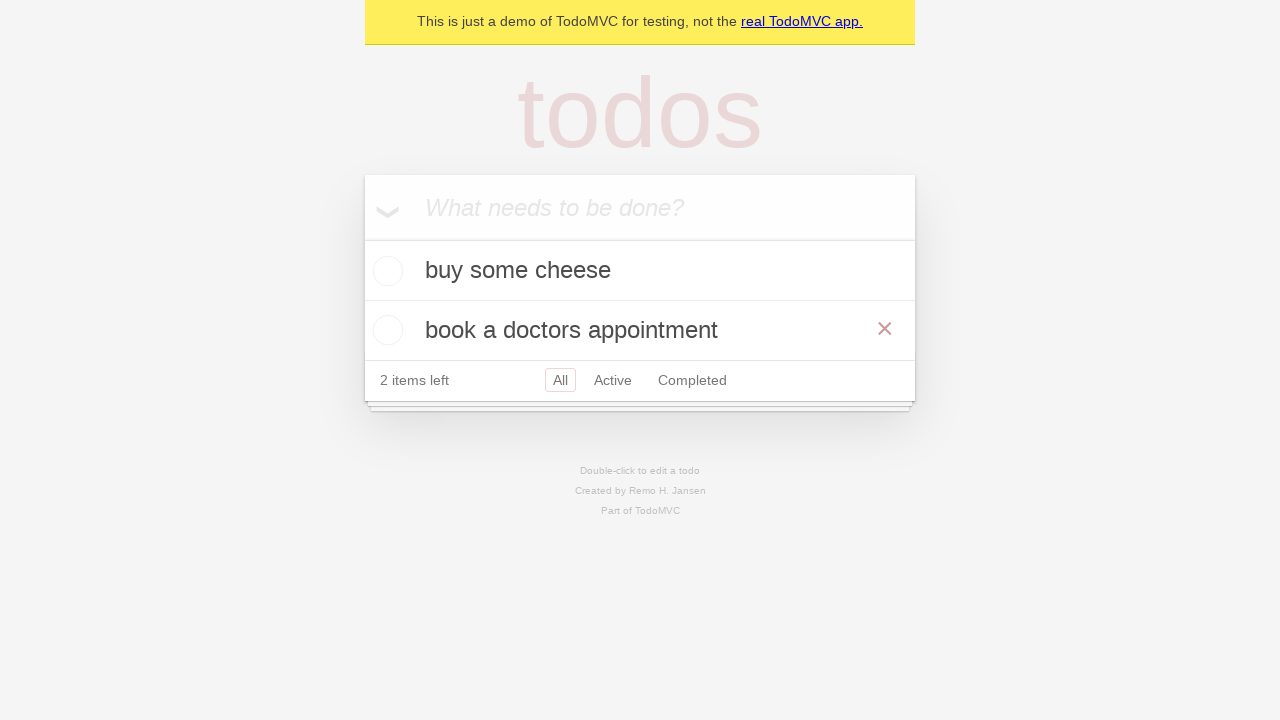

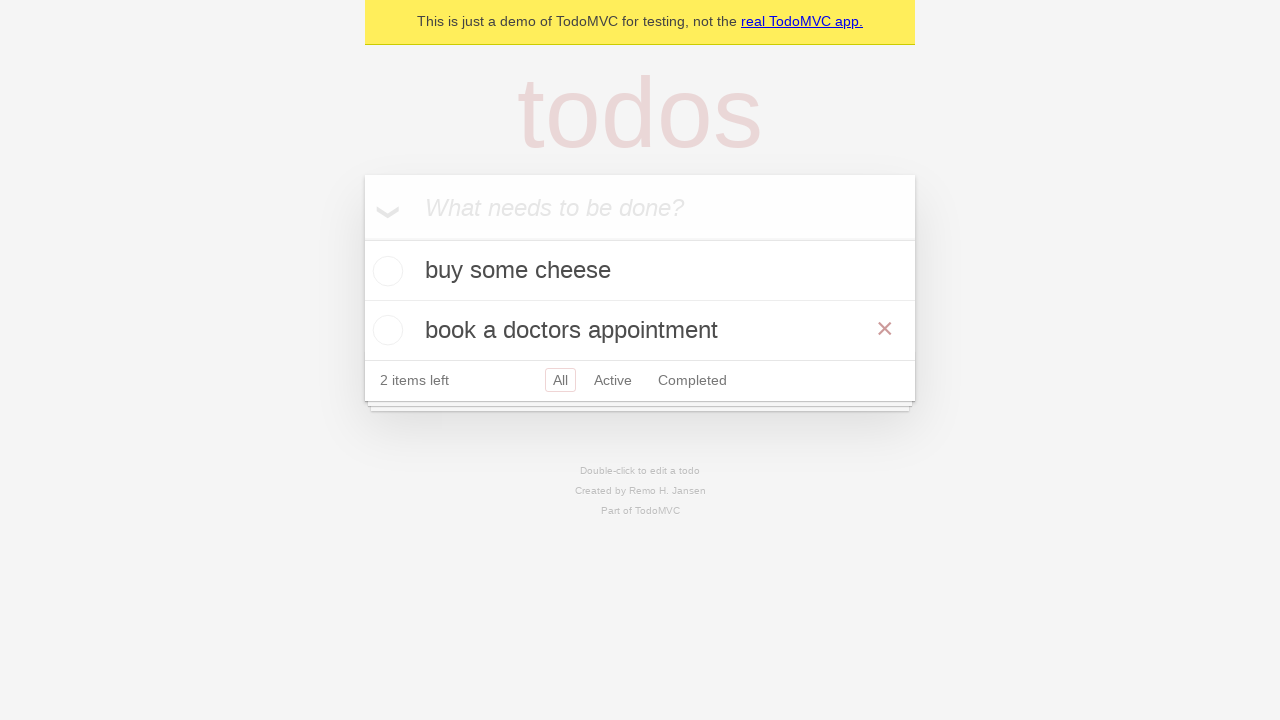